Tests navigation by clicking on "A/B Testing" link, verifying the page title, then navigating back to verify the original page title

Starting URL: https://practice.cydeo.com

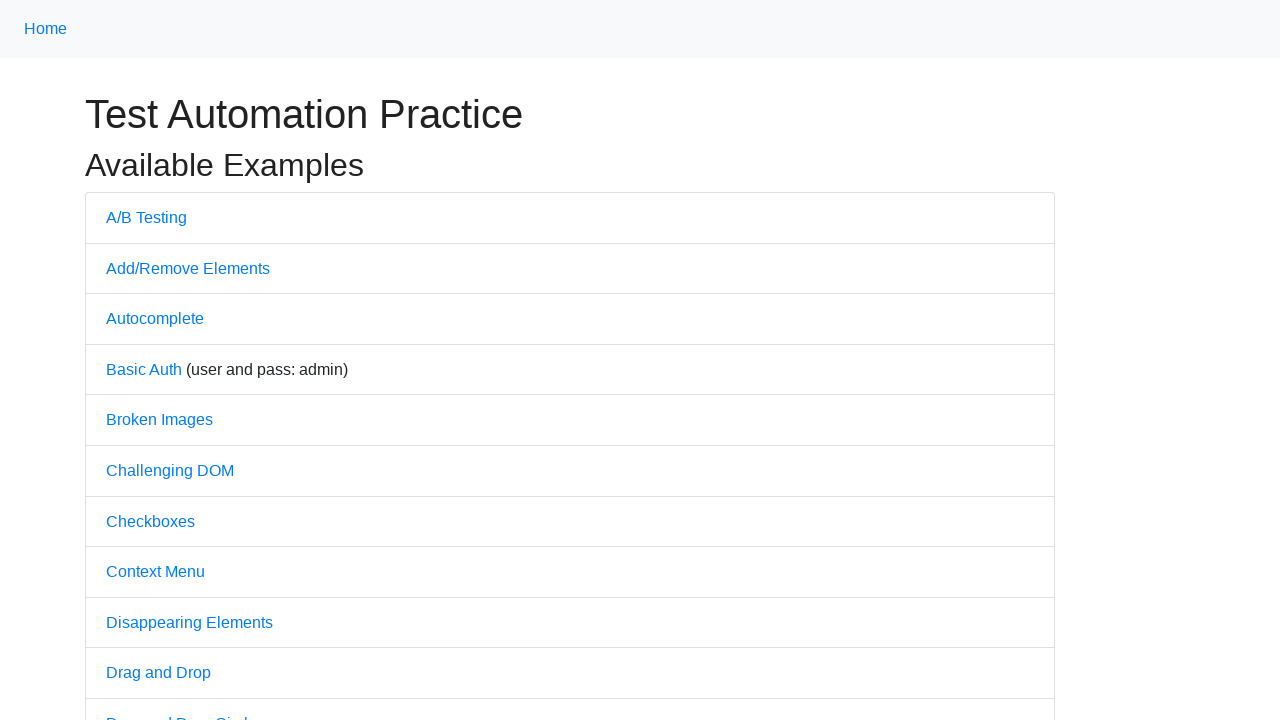

Clicked on 'A/B Testing' link at (146, 217) on text=A/B Testing
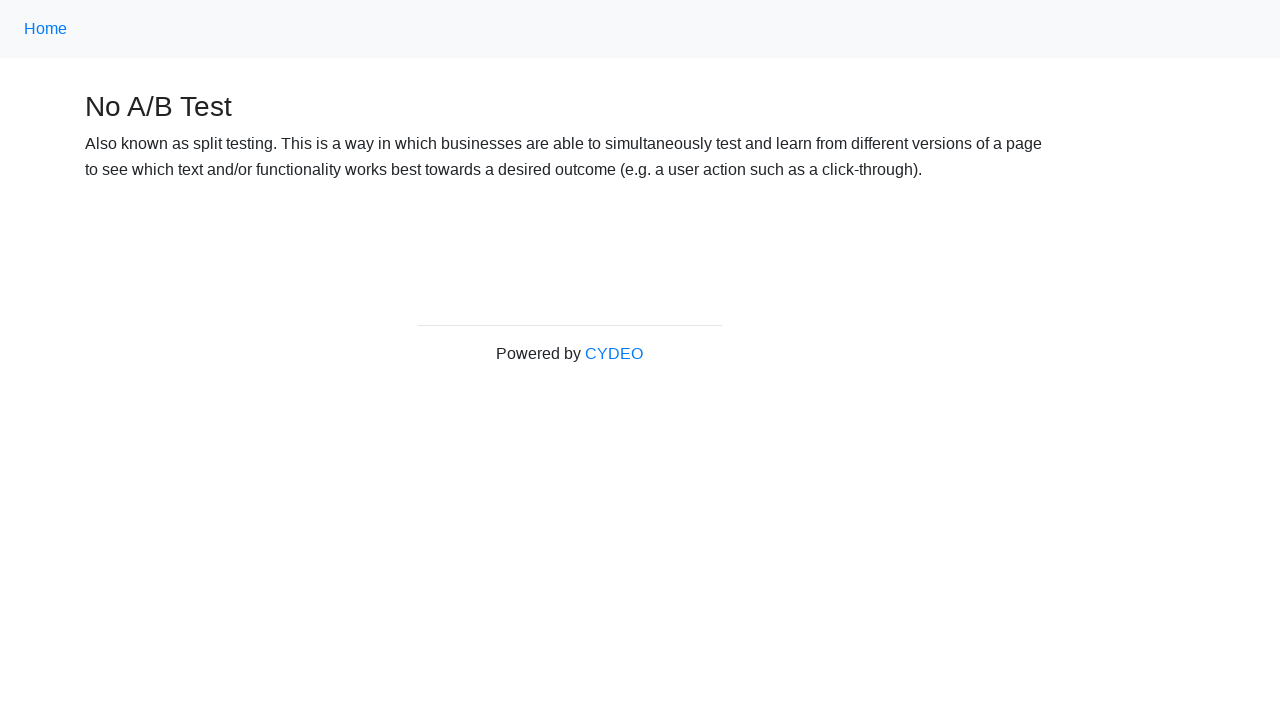

A/B Testing page loaded successfully
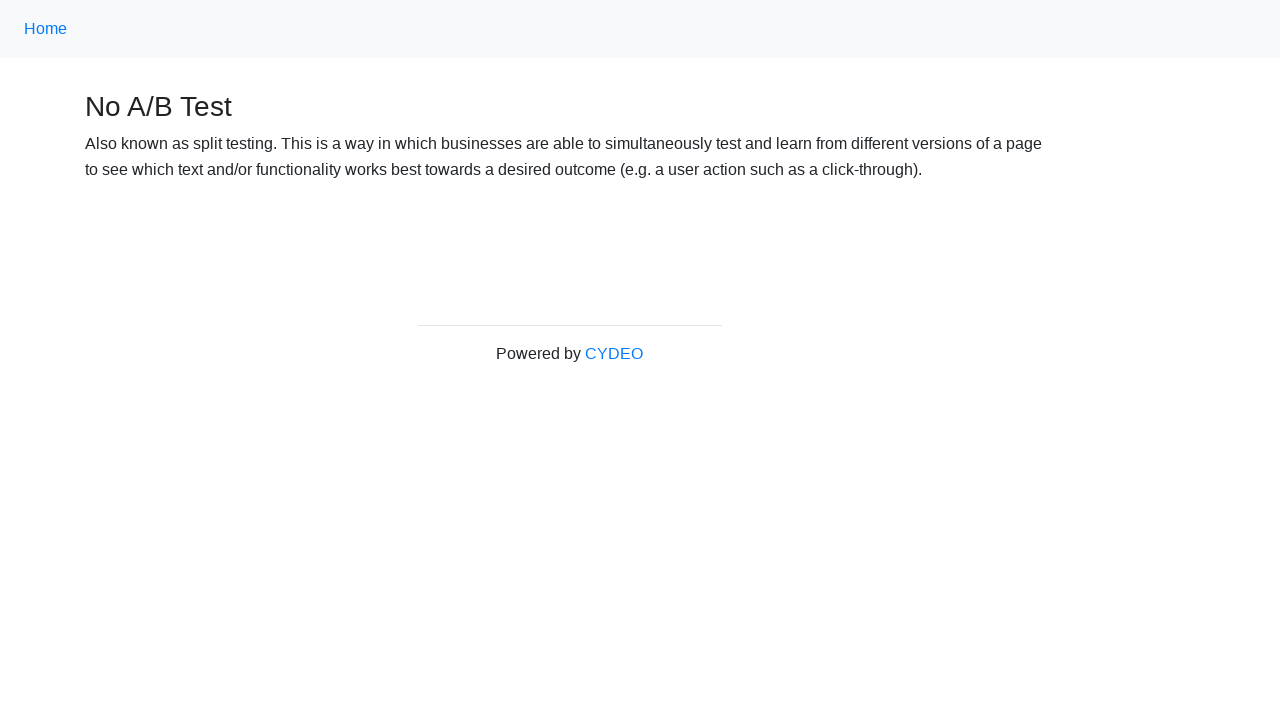

Verified page title contains 'No A/B Test'
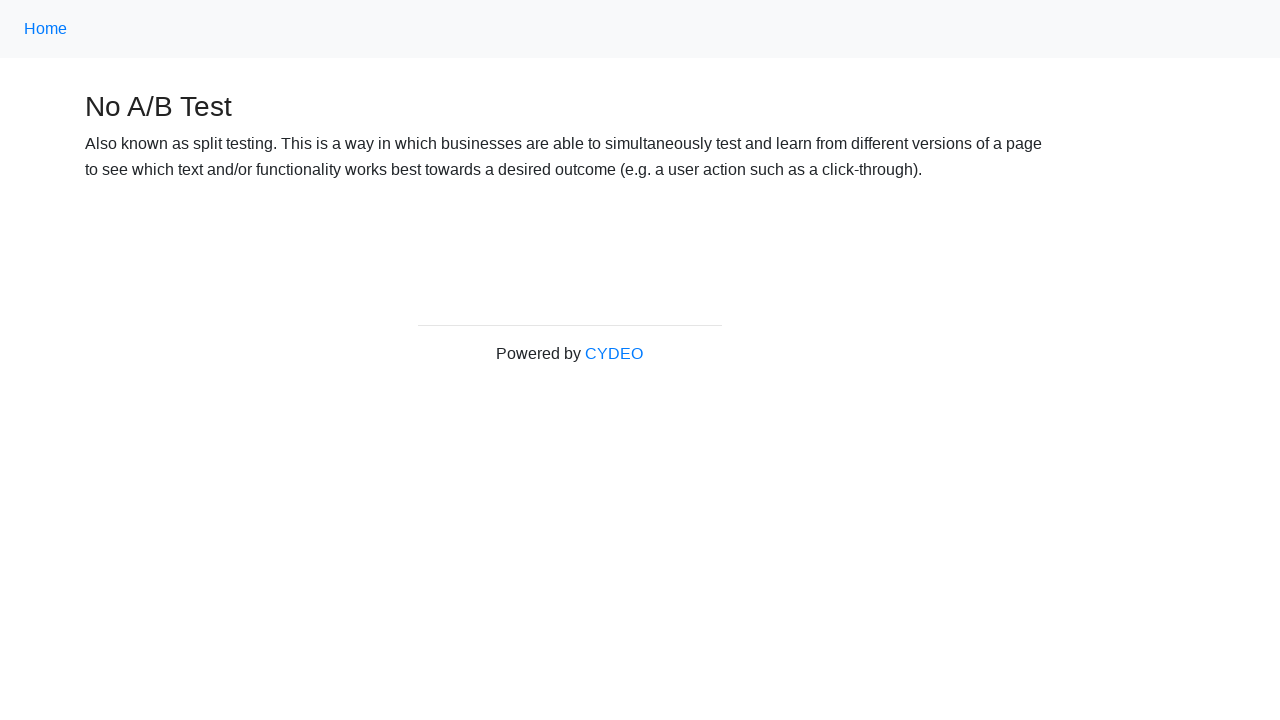

Navigated back to previous page
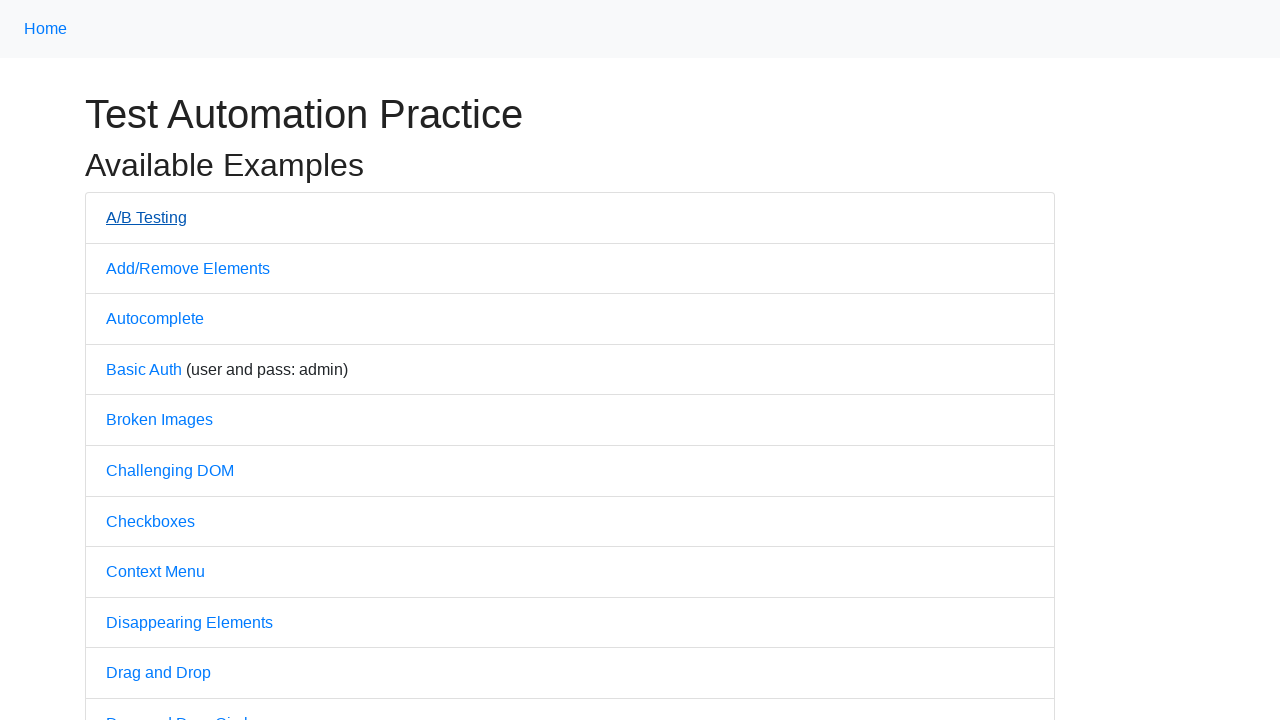

Practice page loaded successfully
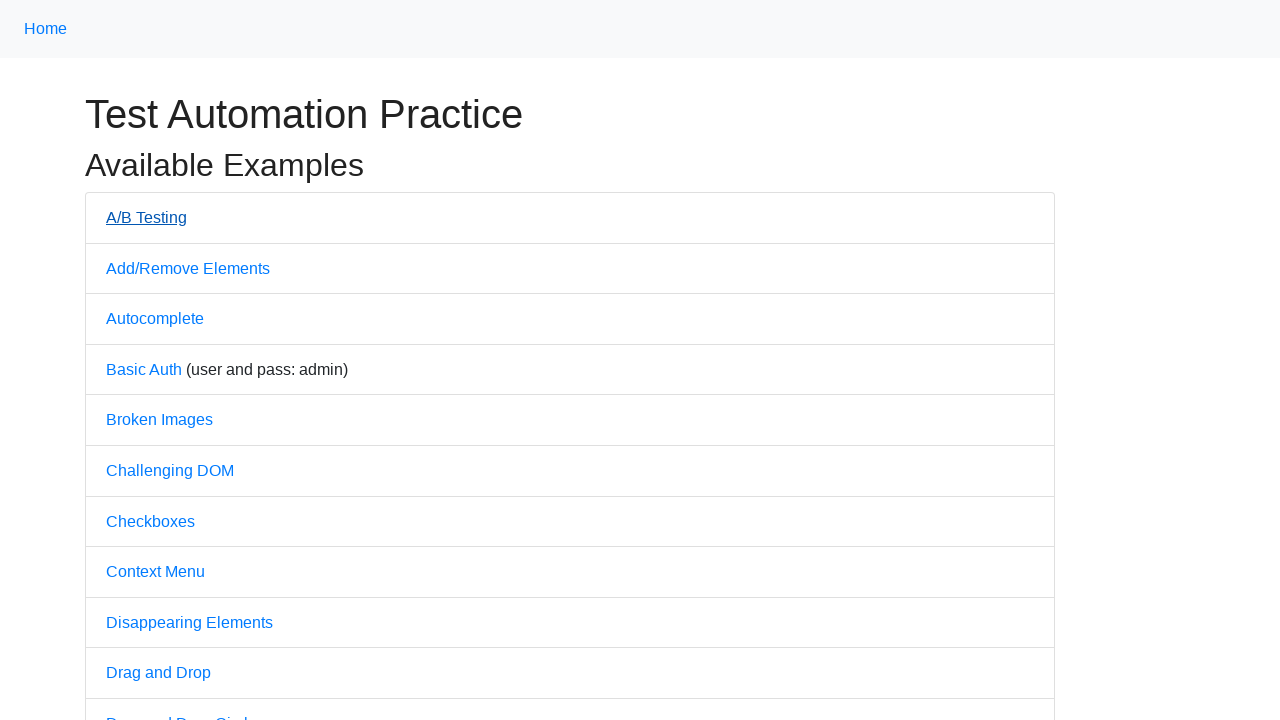

Verified page title contains 'Practice'
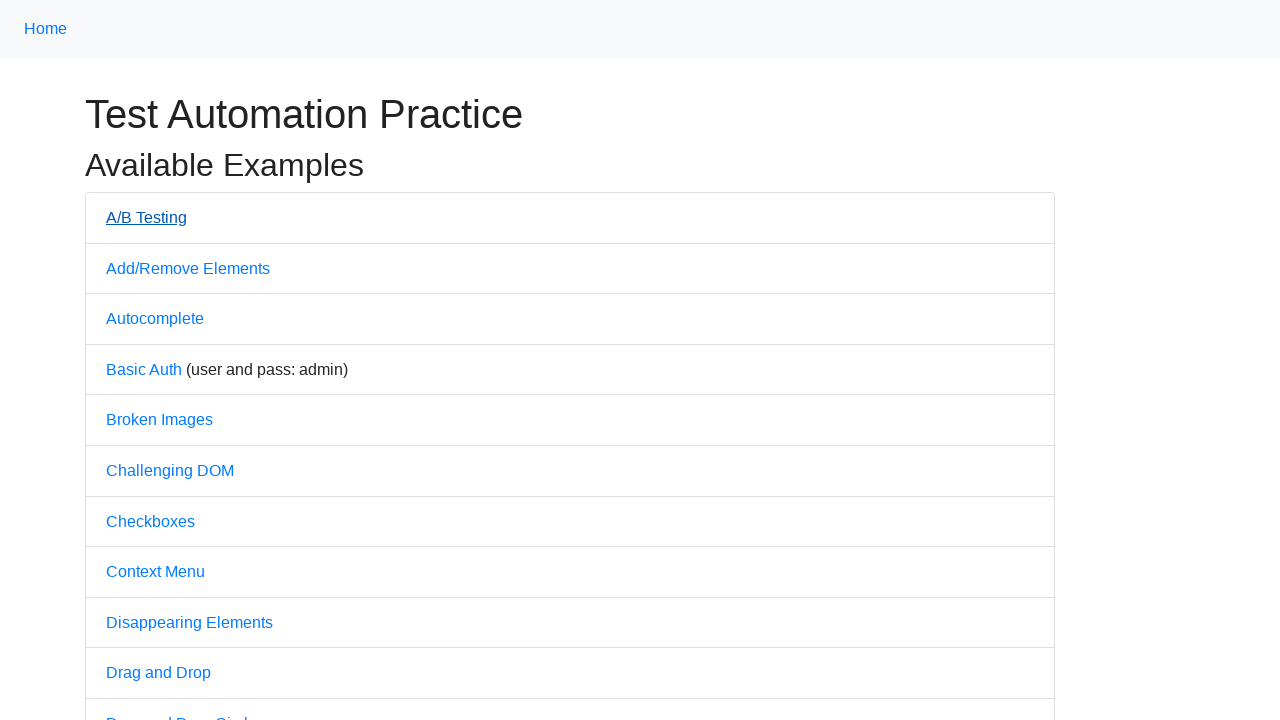

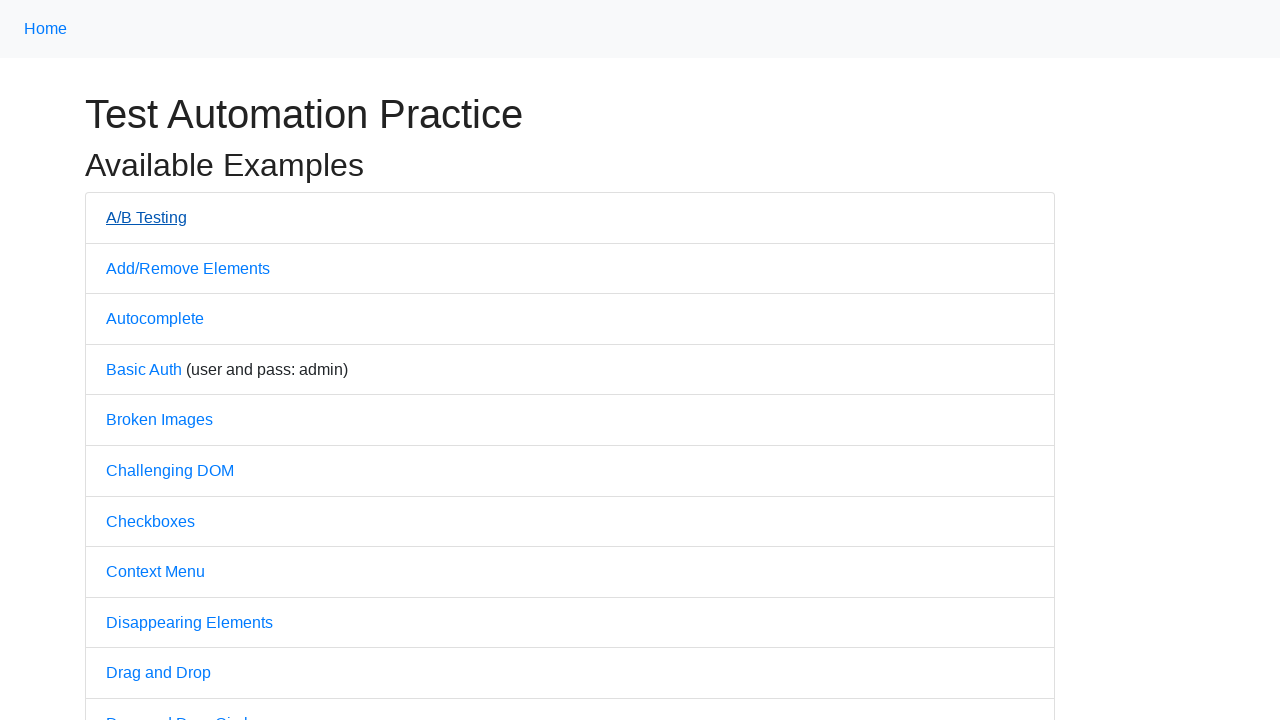